Navigates to the Playwright documentation intro page and verifies the page title contains "Playwright"

Starting URL: https://playwright.dev/docs/intro

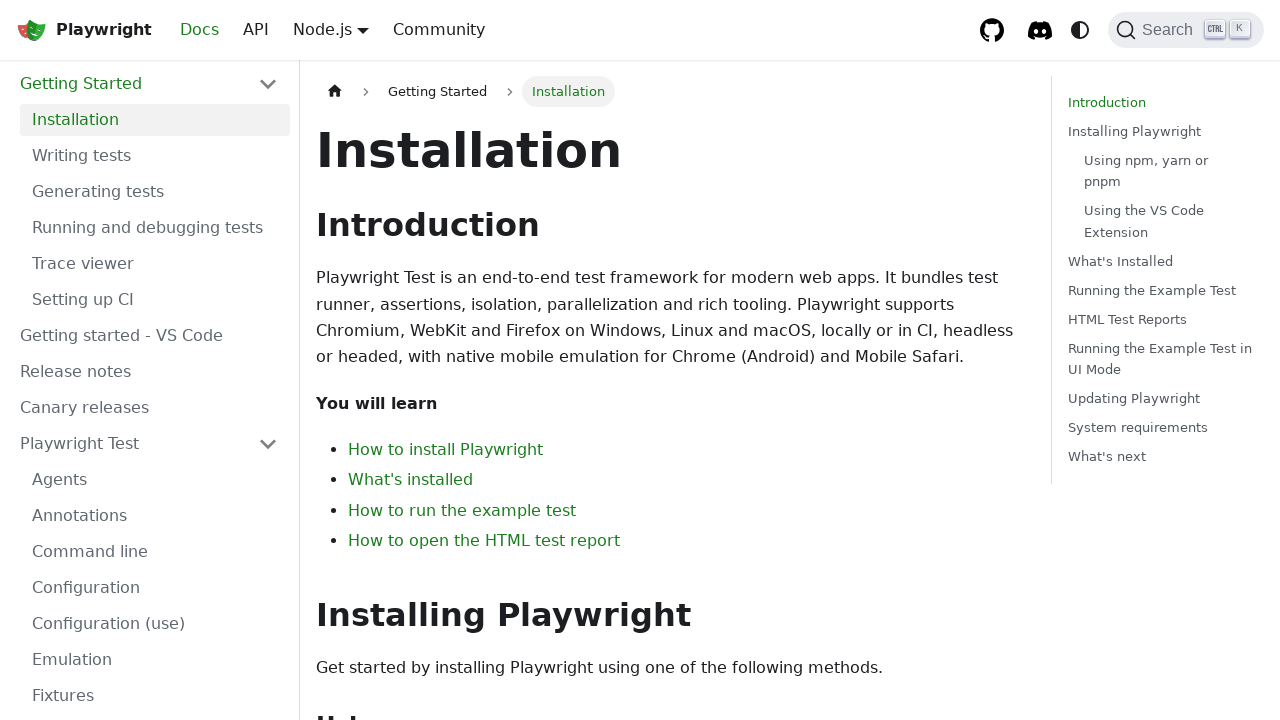

Navigated to Playwright documentation intro page
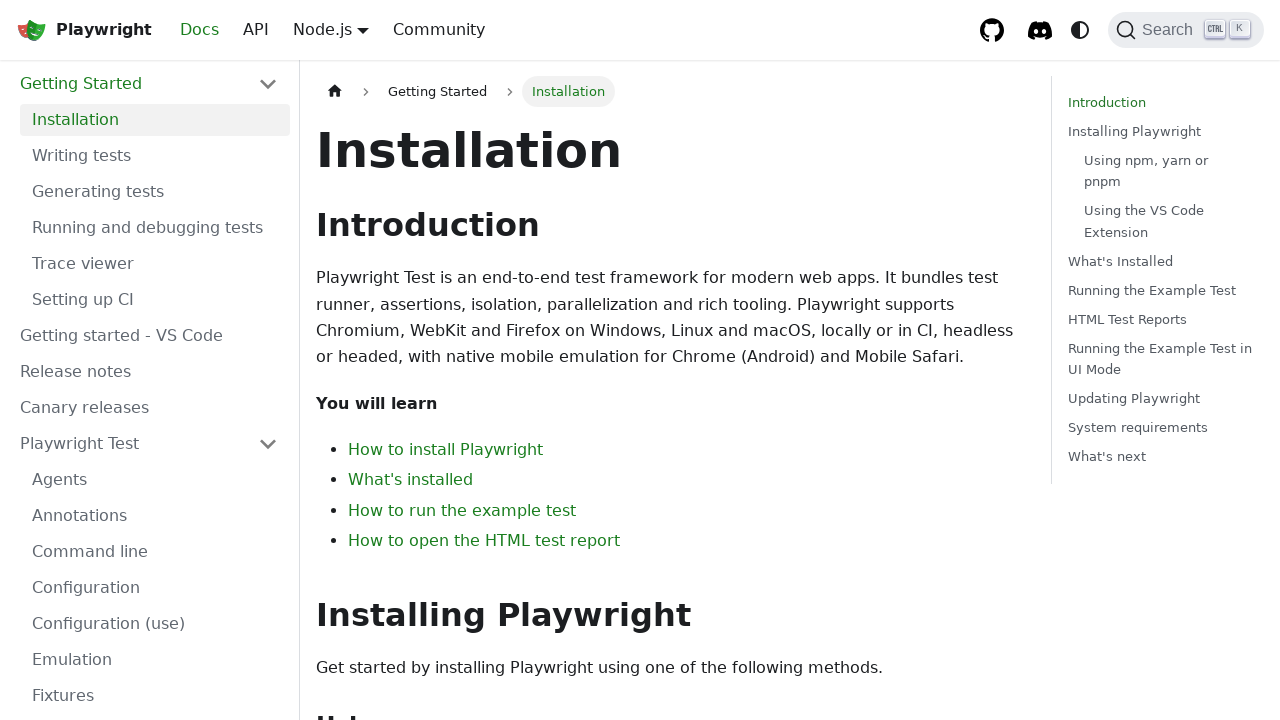

Page loaded and DOM content ready
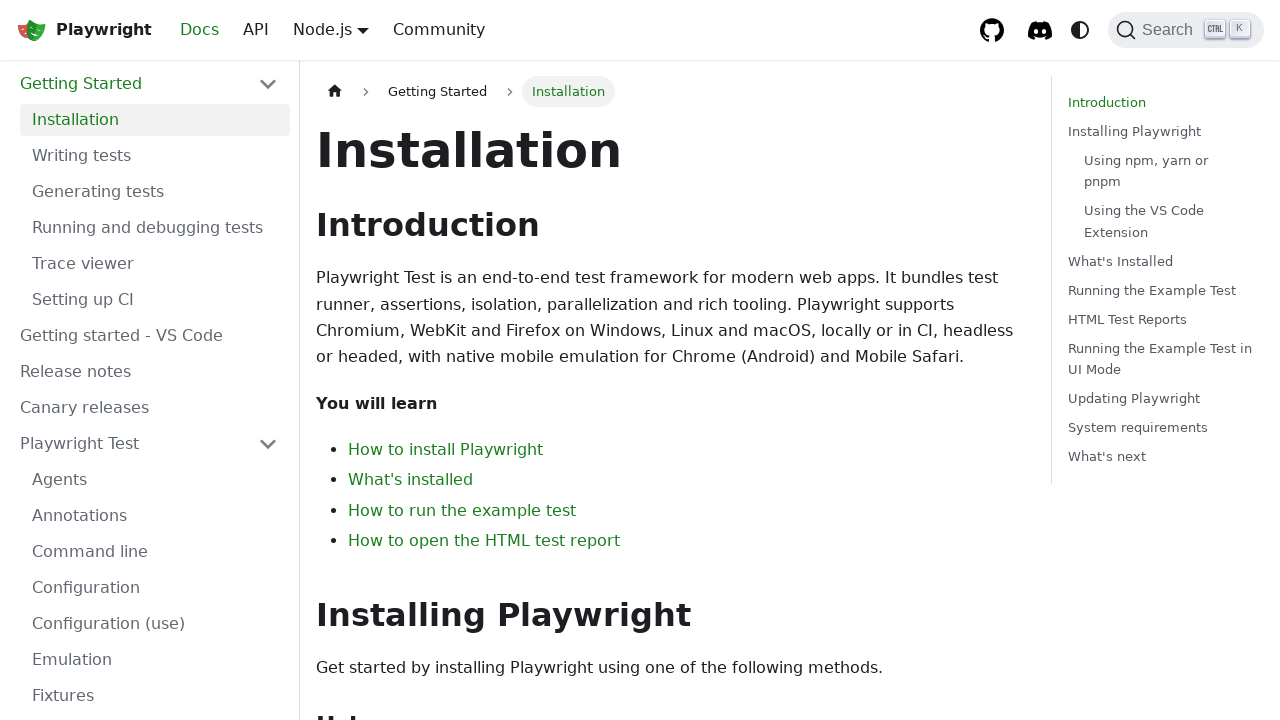

Retrieved page title: 'Installation | Playwright'
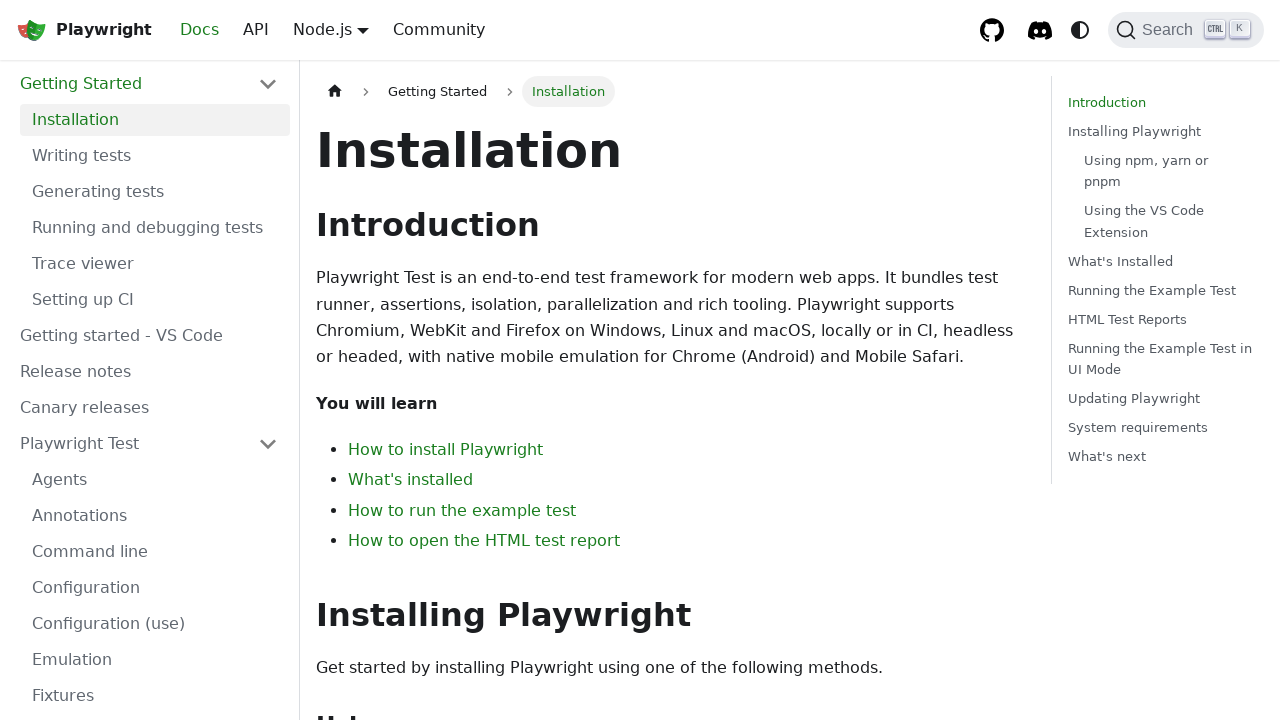

Verified page title contains 'Playwright'
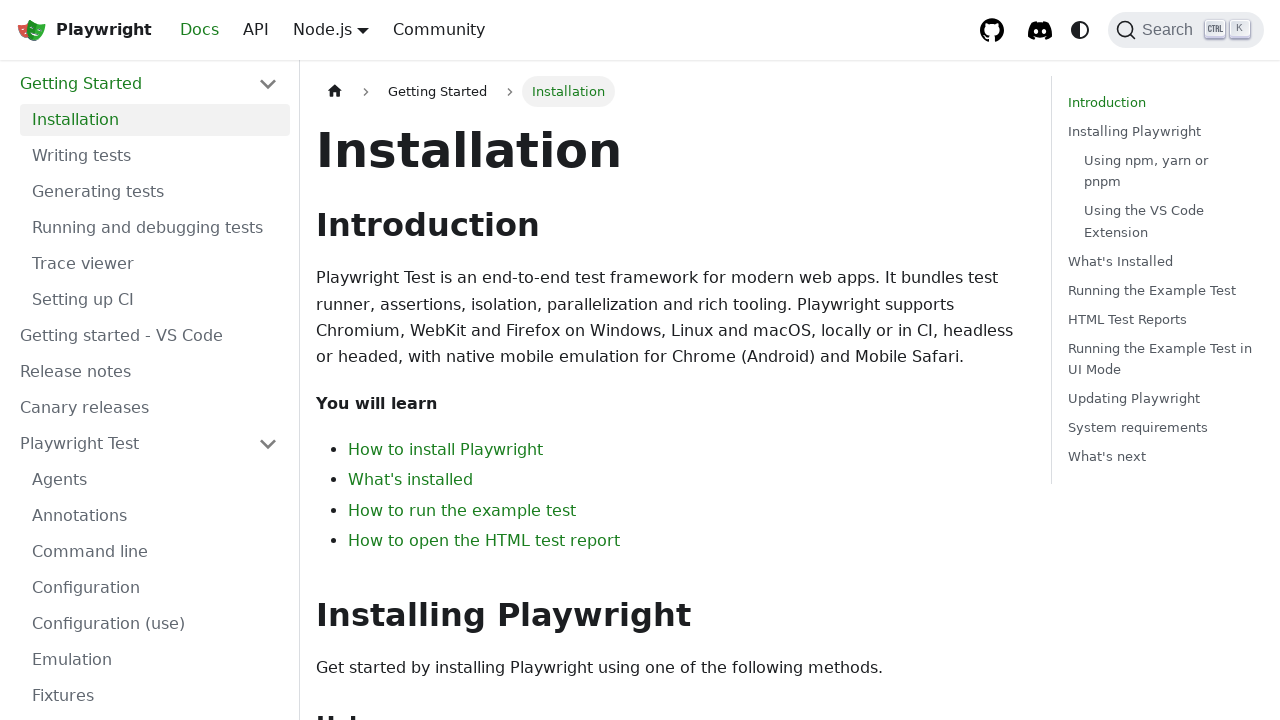

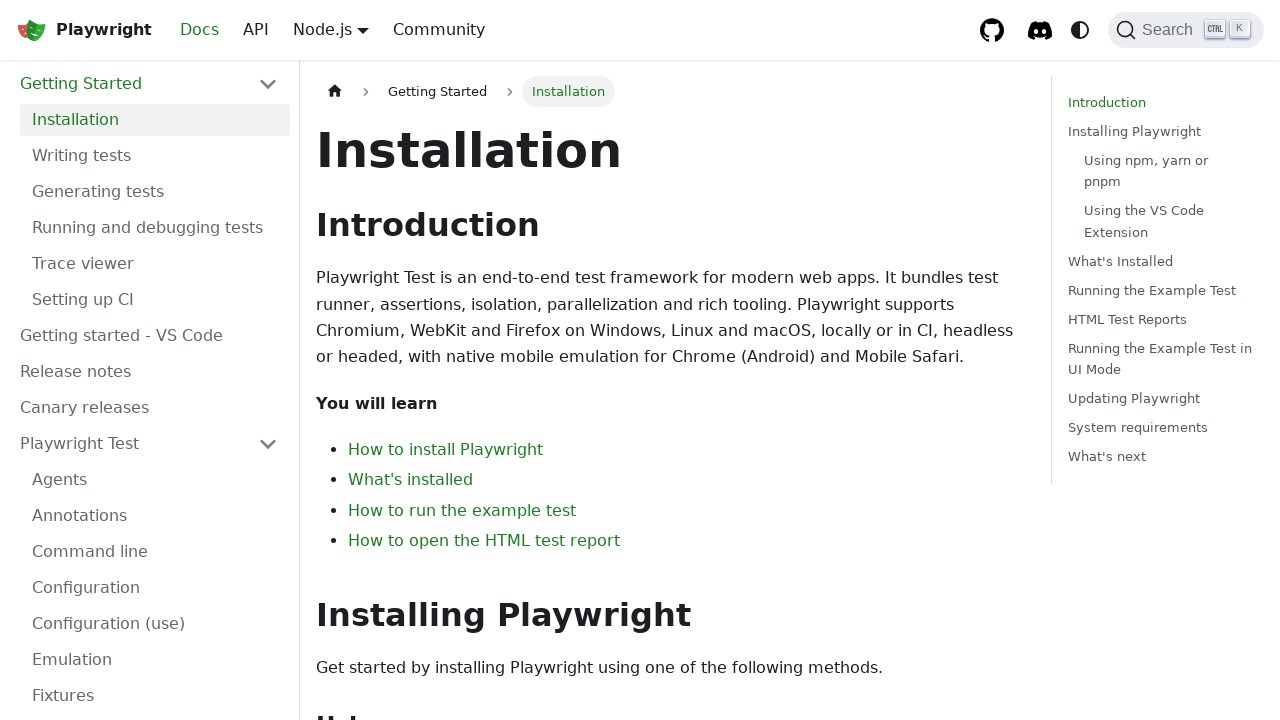